Navigates to OYO Rooms website, hovers over Chennai location menu item, and clicks on the Koyambedu submenu option

Starting URL: https://www.oyorooms.com/

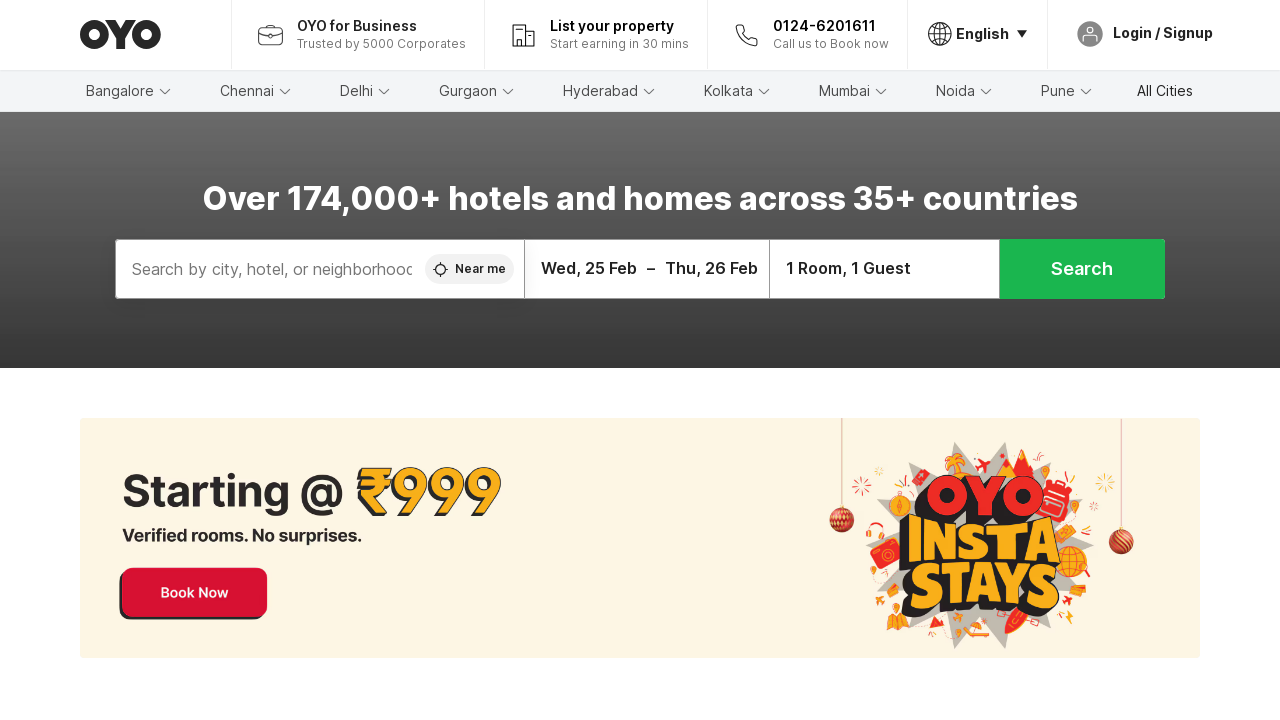

Hovered over Chennai location menu item at (247, 91) on h2:text('Chennai')
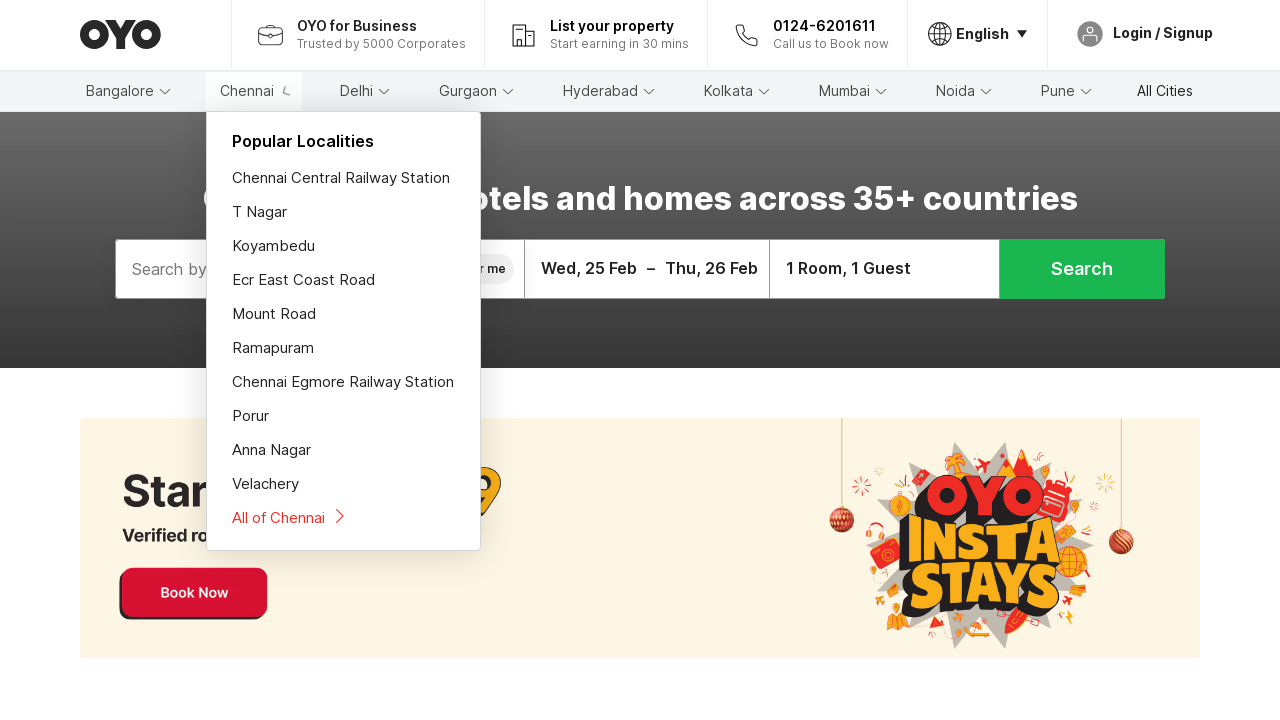

Clicked on Koyambedu submenu option at (344, 246) on a:text('Koyambedu')
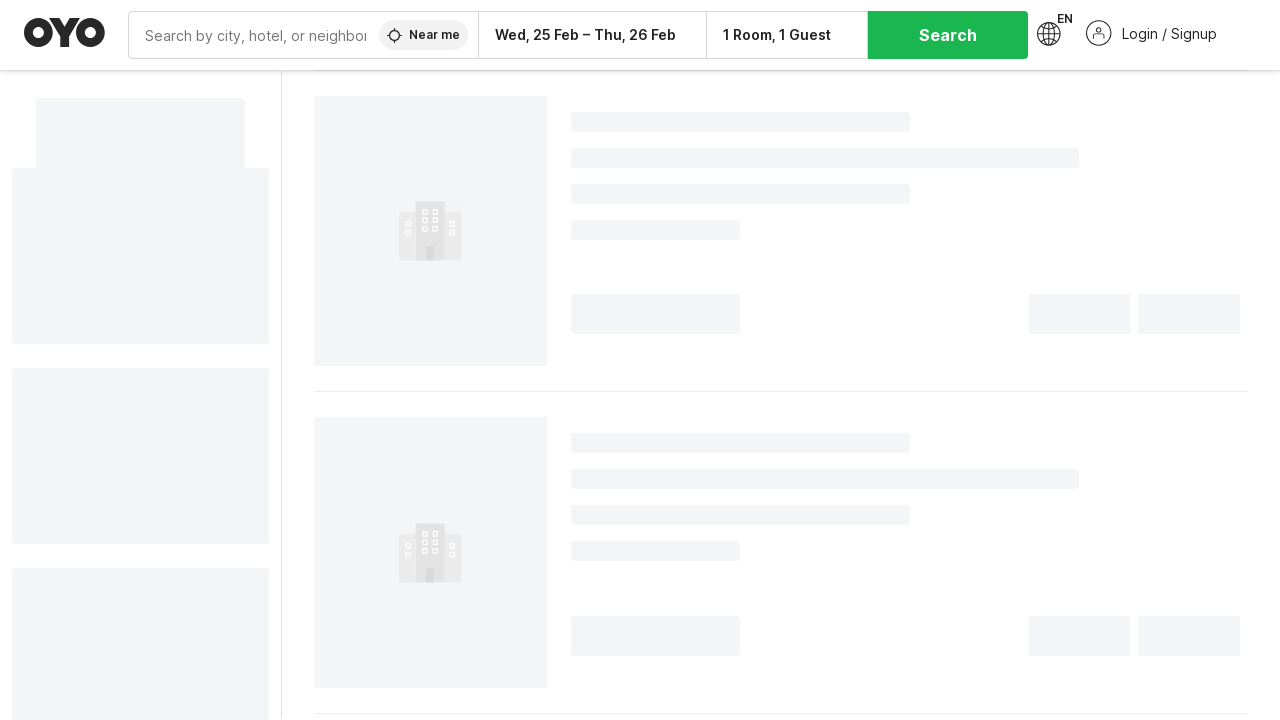

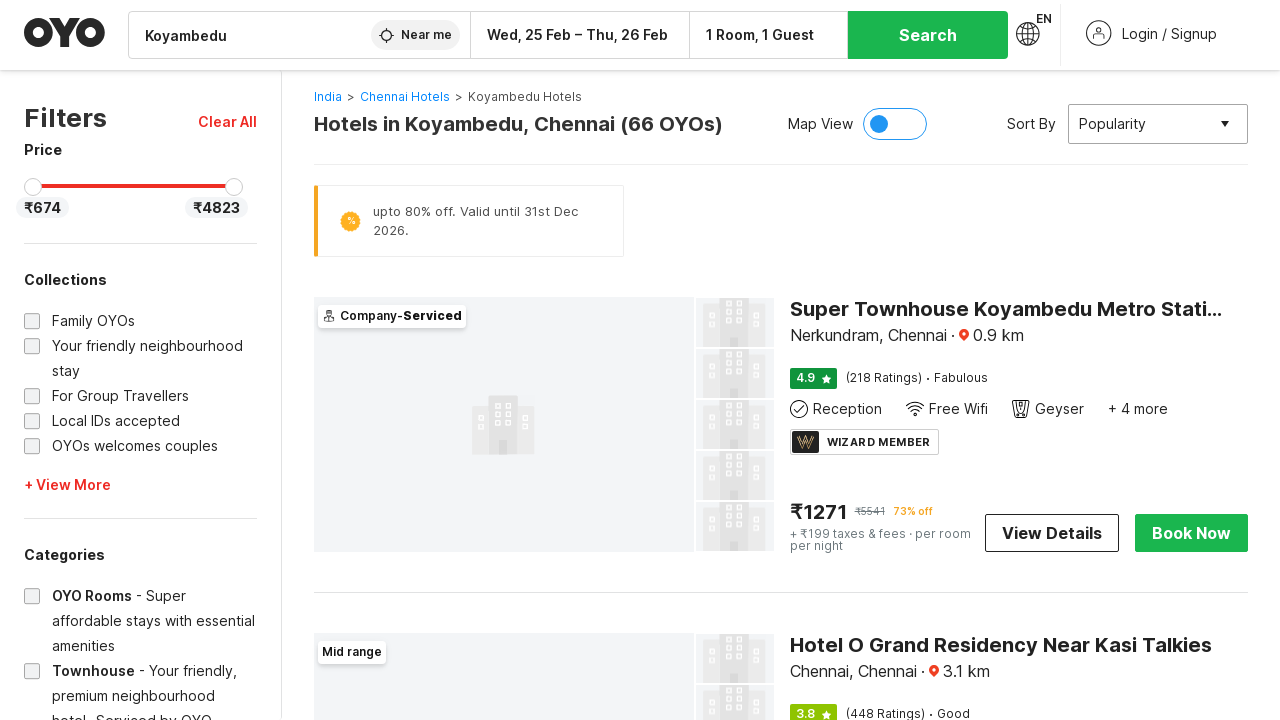